Tests the text box form submission by filling in name, email, current address, and permanent address fields, then verifying the output displays the submitted values correctly.

Starting URL: https://demoqa.com/text-box

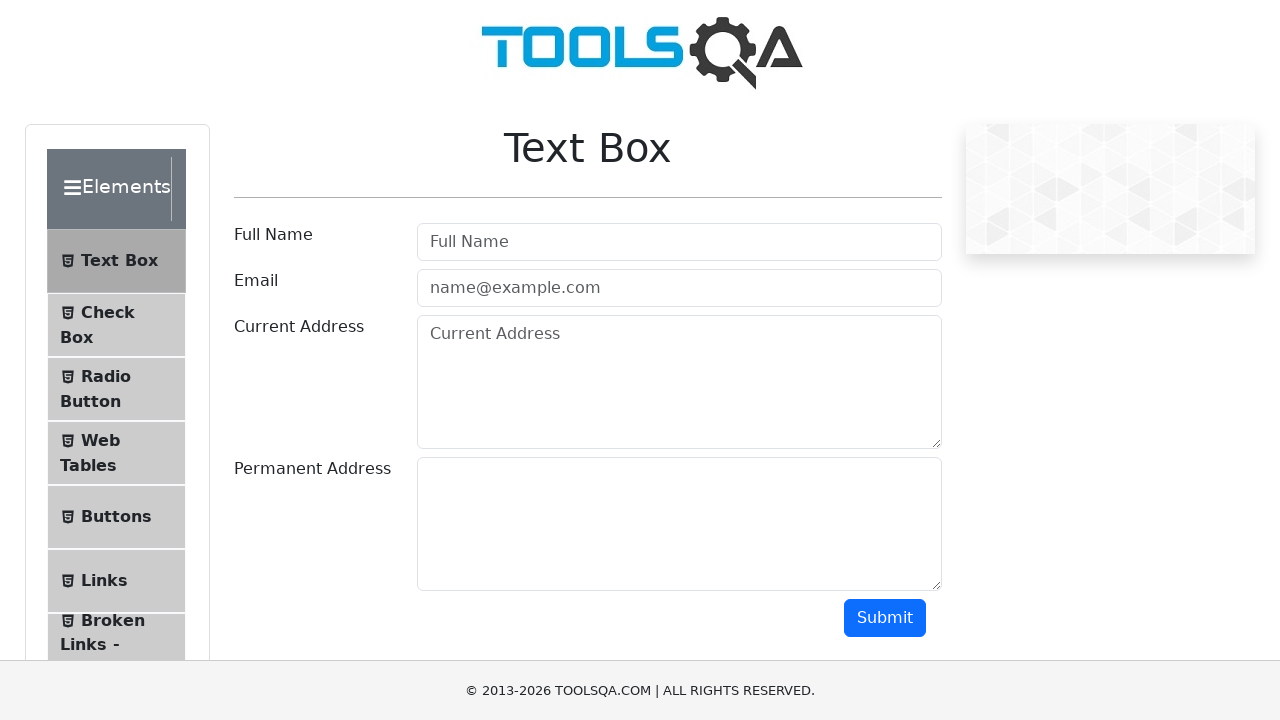

Filled name field with 'Marcus' on #userName
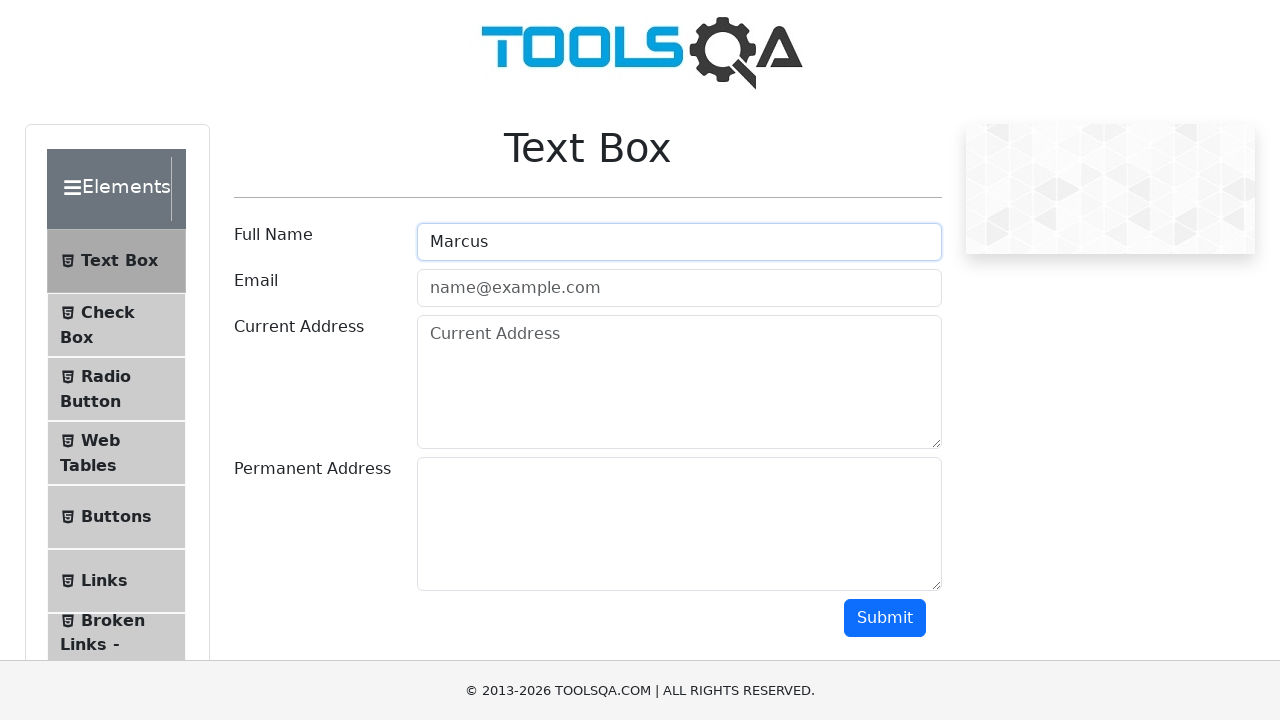

Filled email field with 'marcus.chen@example.com' on #userEmail
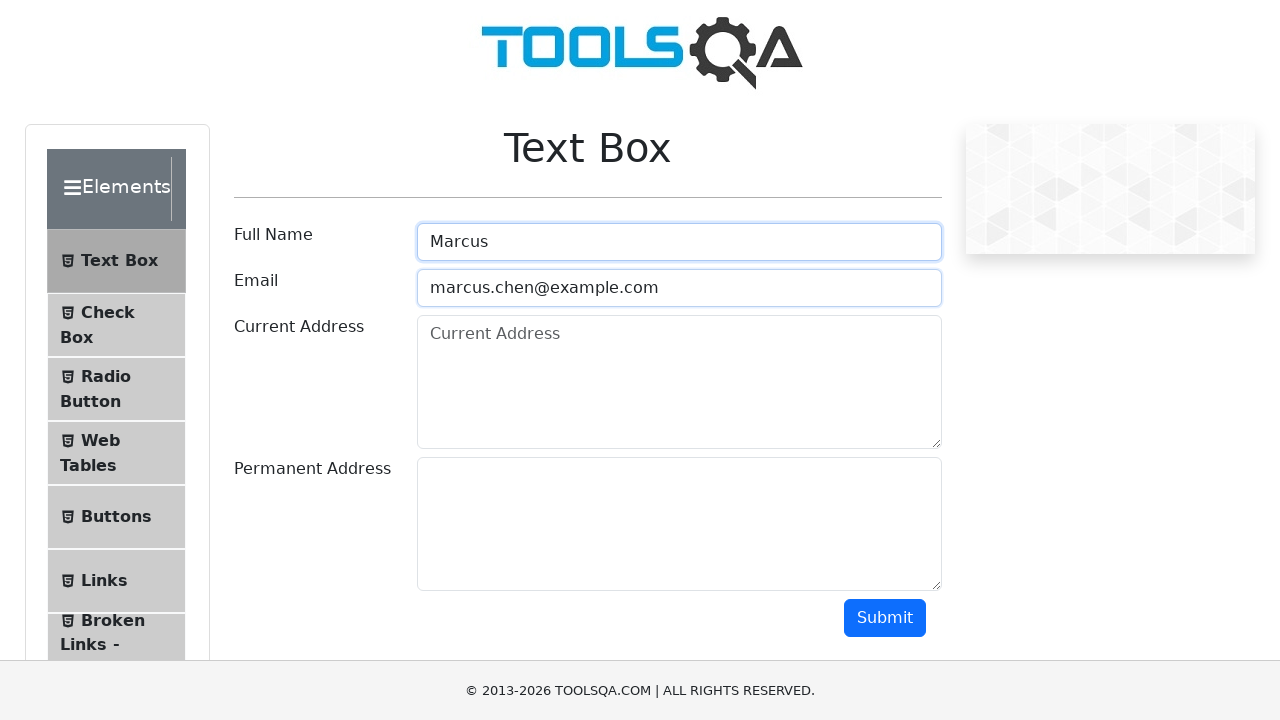

Filled current address field with '742 Evergreen Terrace, Springfield' on #currentAddress
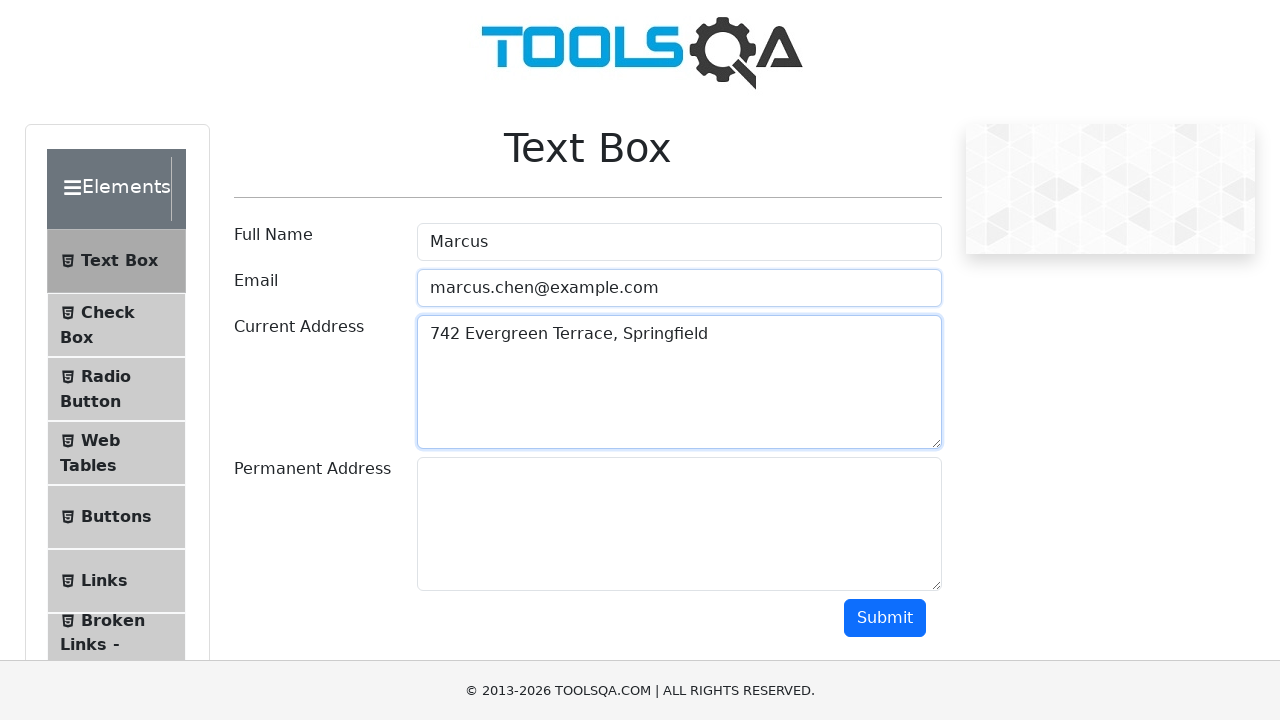

Filled permanent address field with '742 Evergreen Terrace, Springfield' on #permanentAddress
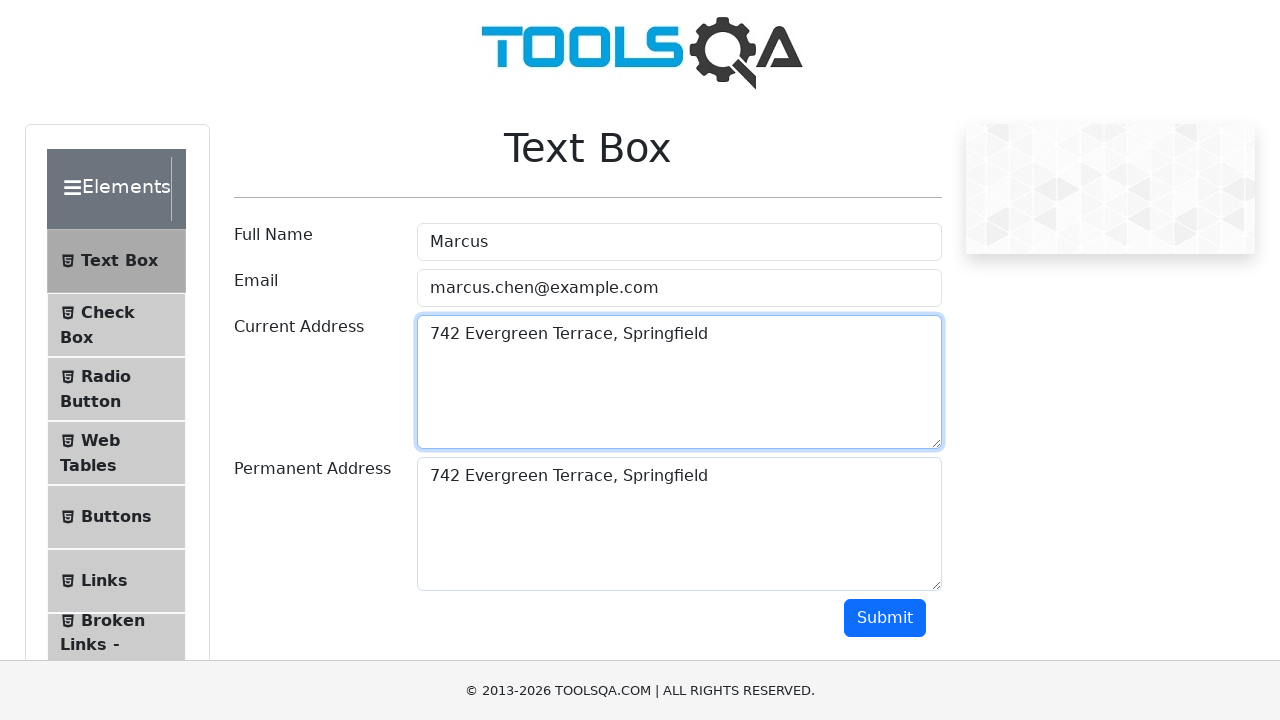

Scrolled submit button into view
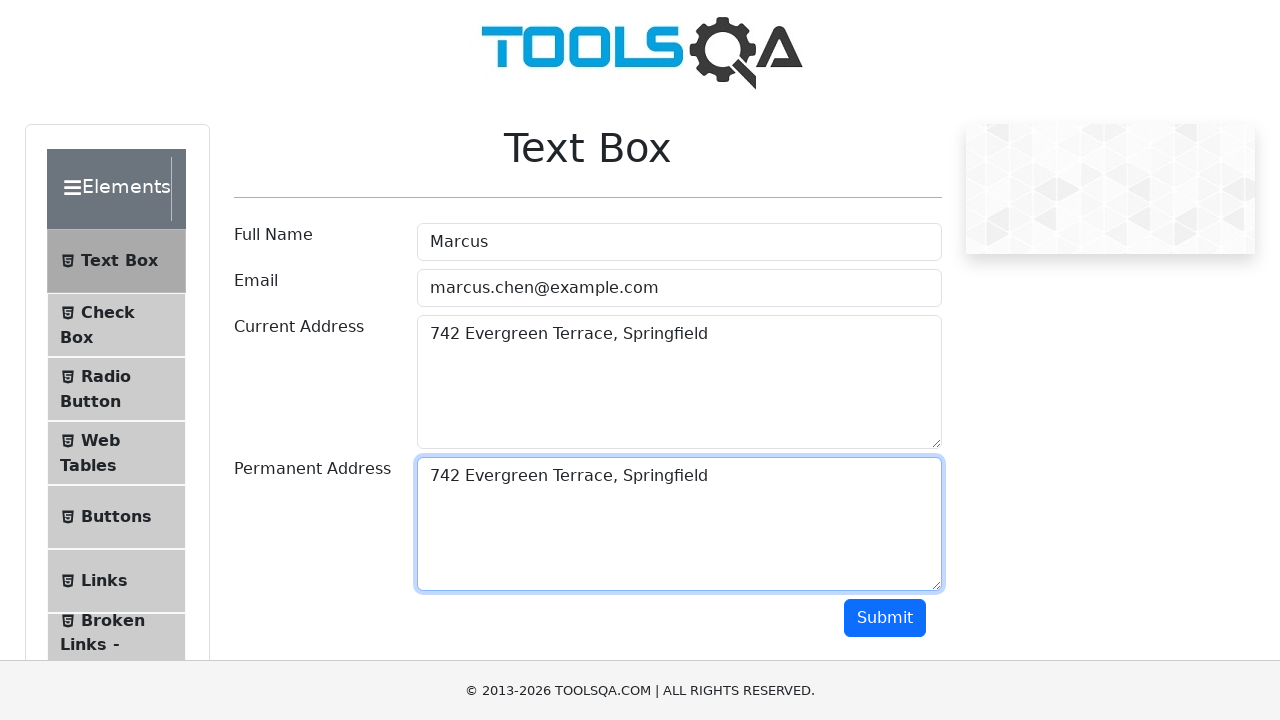

Clicked submit button to submit text box form at (885, 618) on #submit
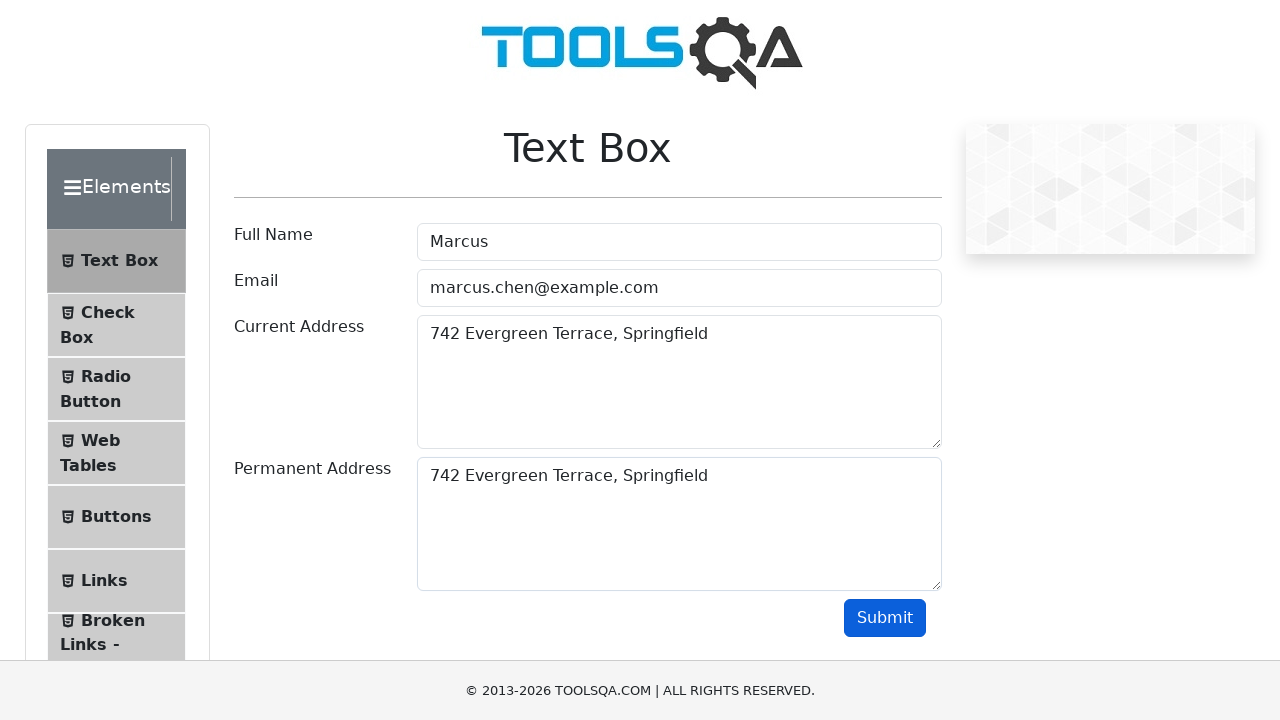

Output section appeared with submitted name field
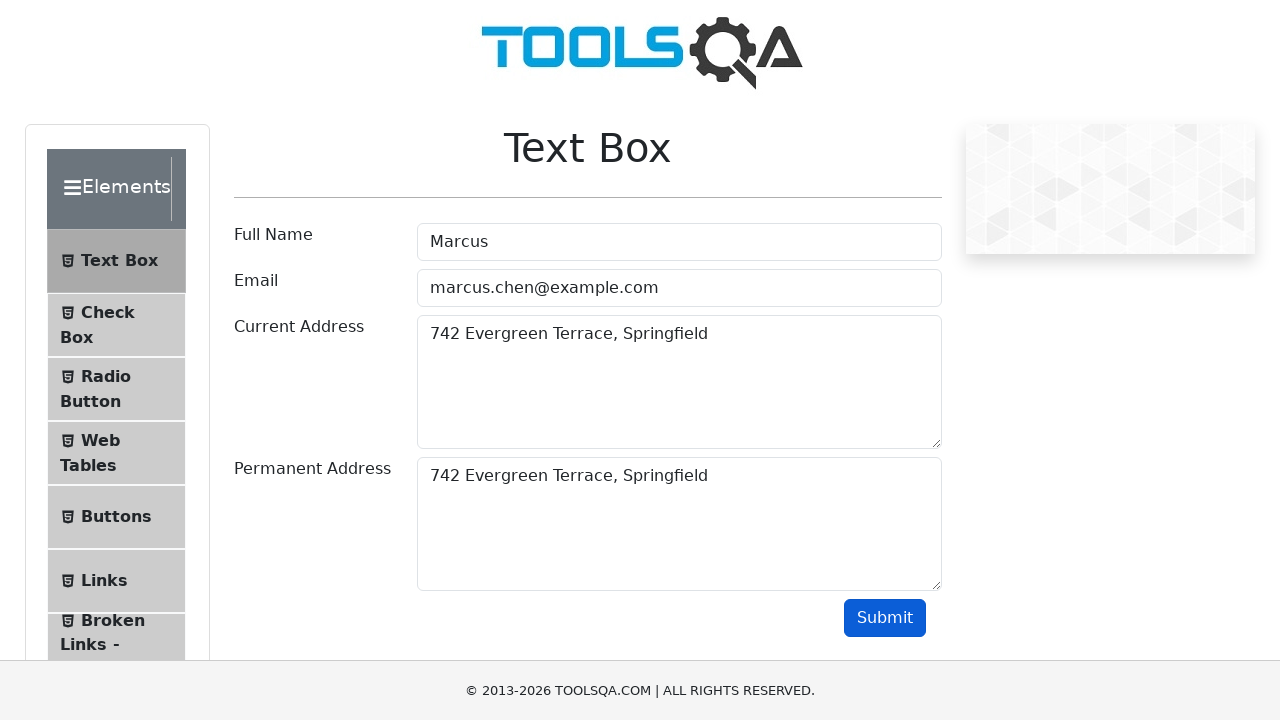

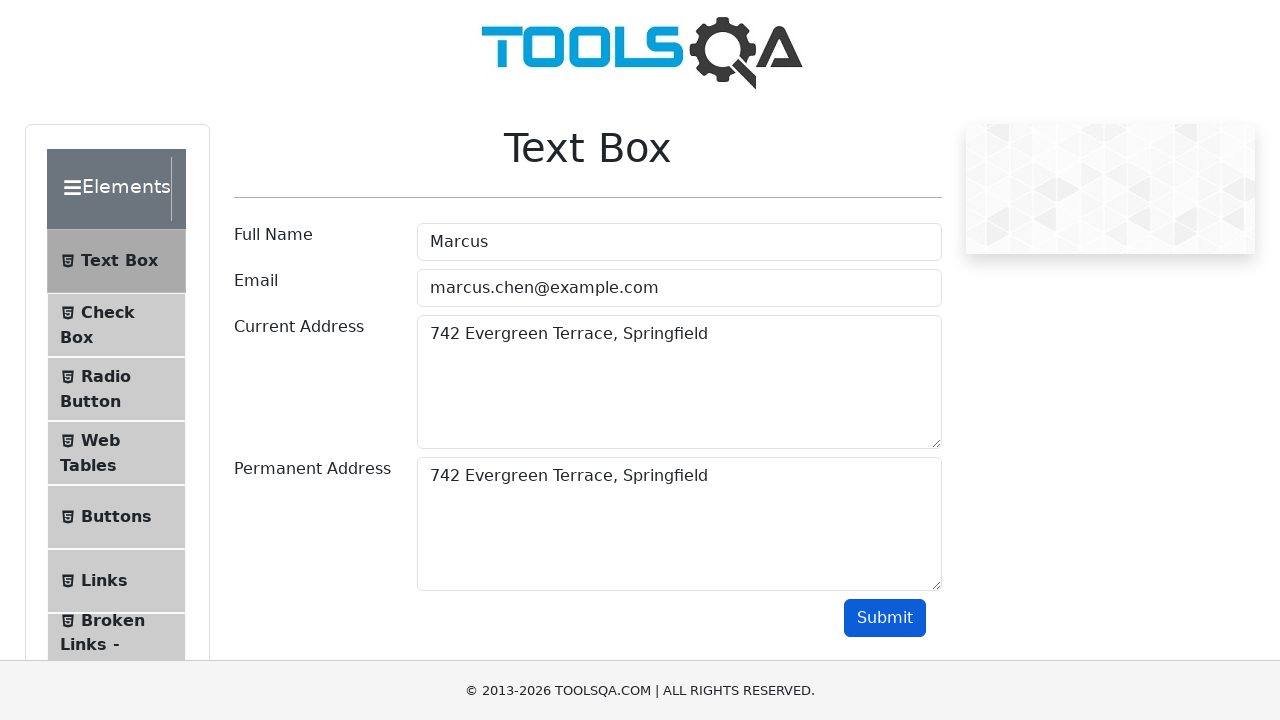